Tests dropdown selection functionality by scrolling to a country dropdown, selecting Germany, iterating through options, and performing various scroll operations on the page.

Starting URL: https://testautomationpractice.blogspot.com/

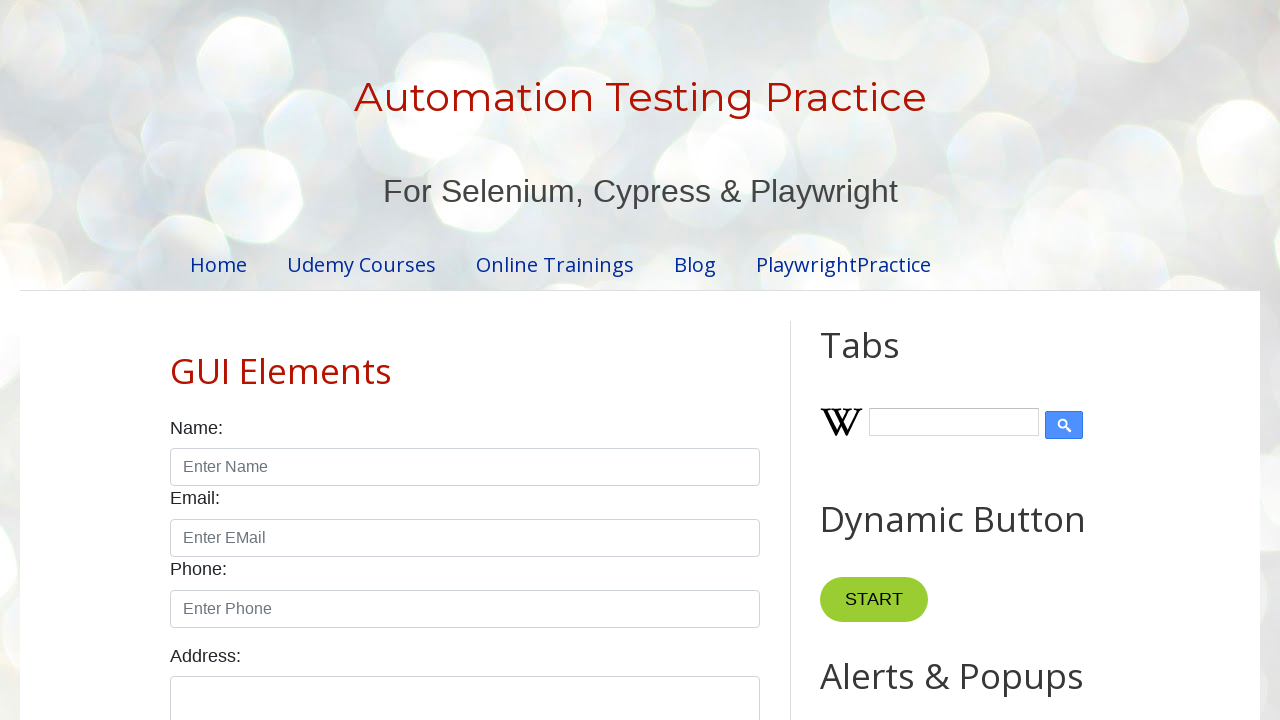

Scrolled to country dropdown
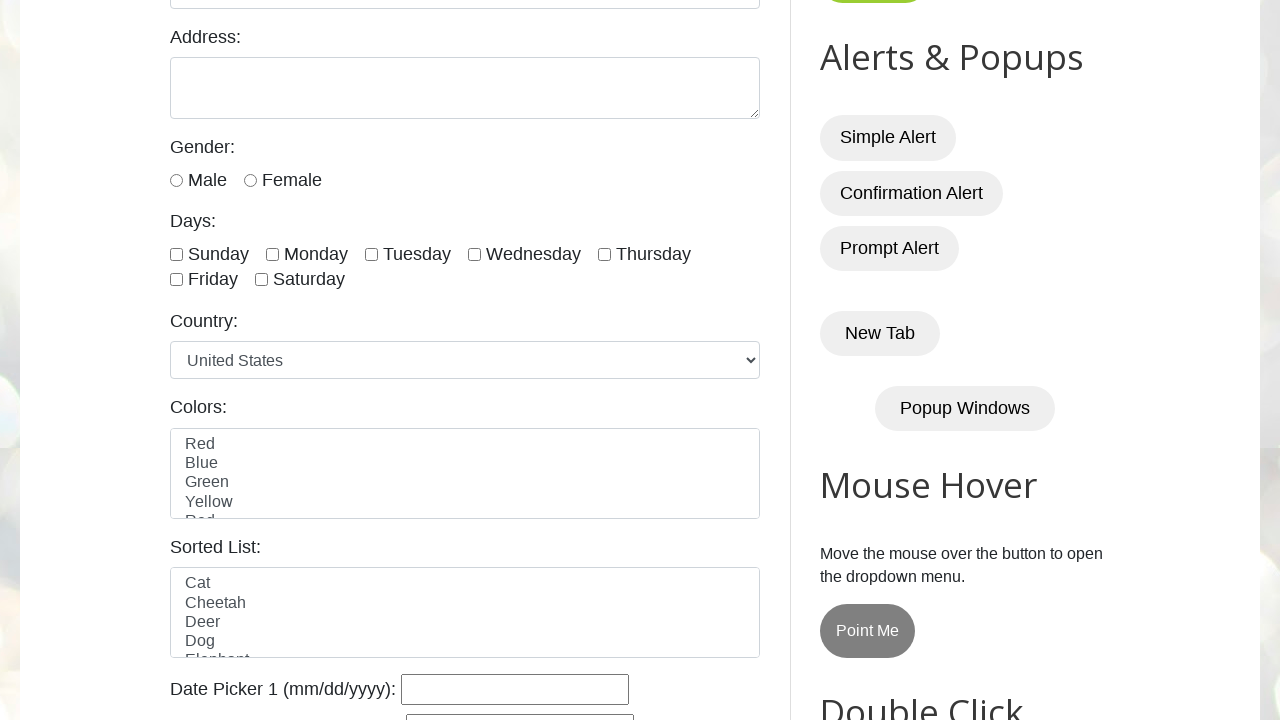

Selected Germany from the dropdown on #country
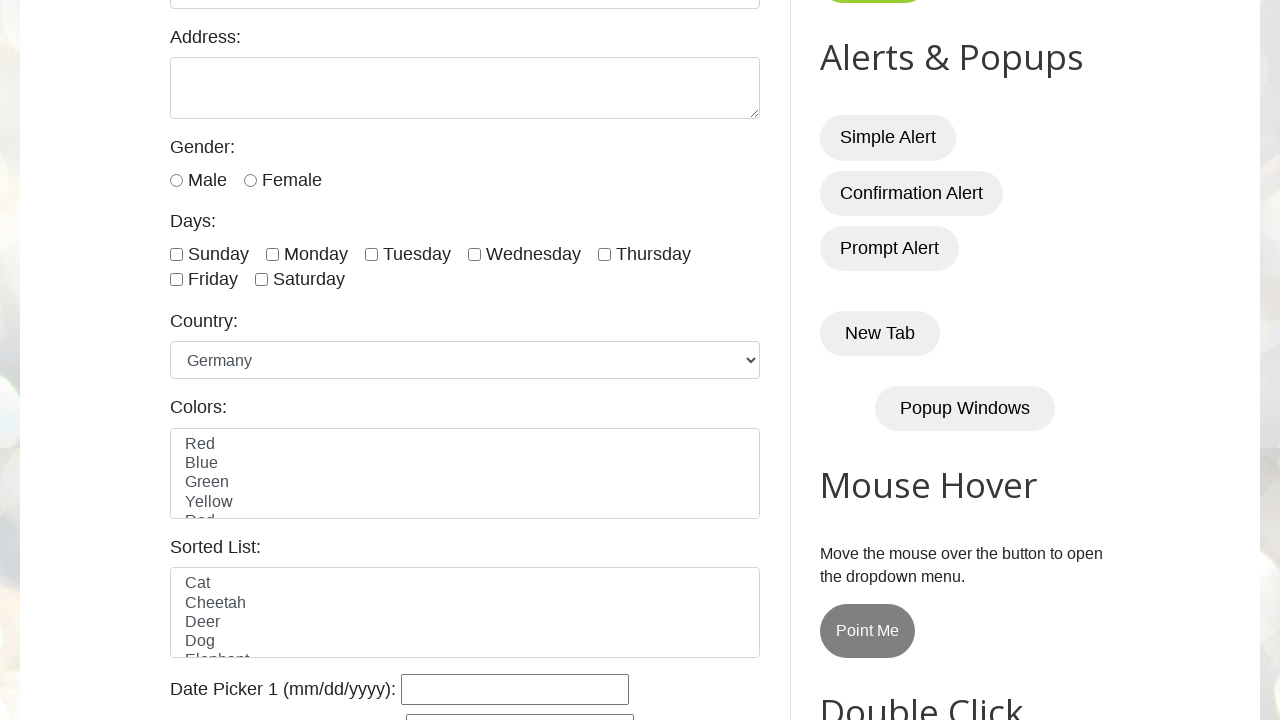

Retrieved and logged all dropdown options
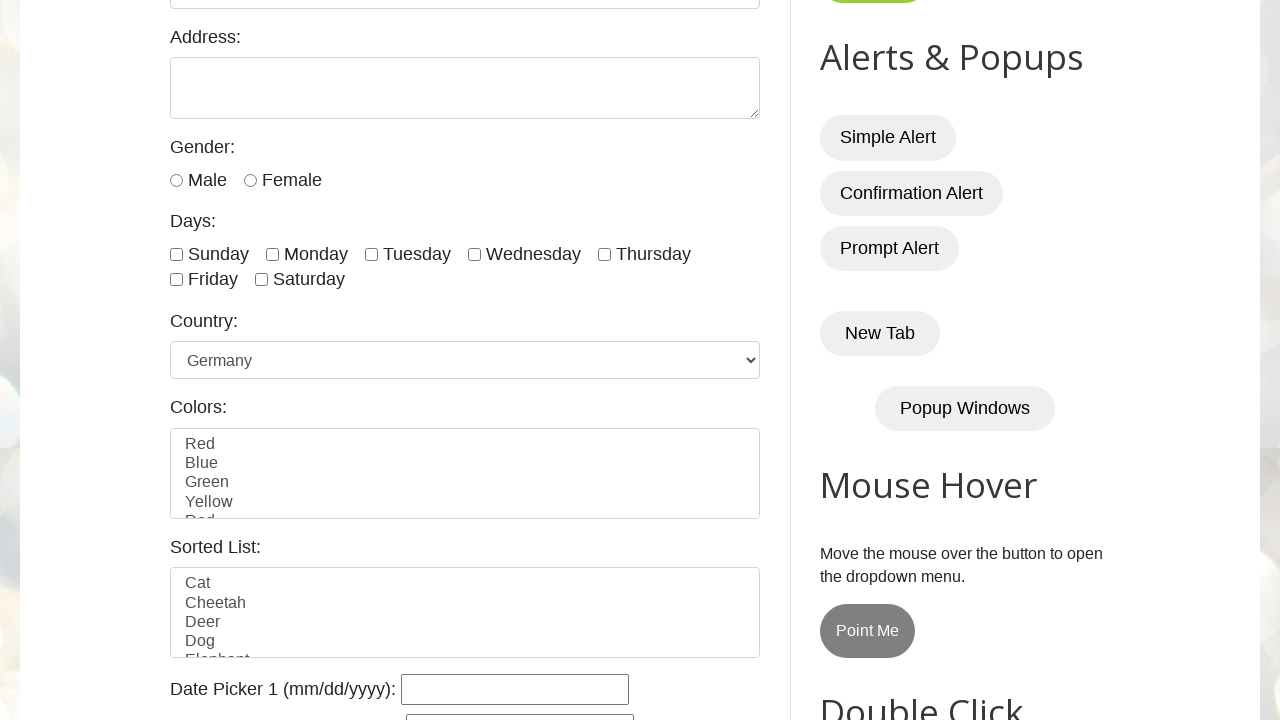

Scrolled to top of page
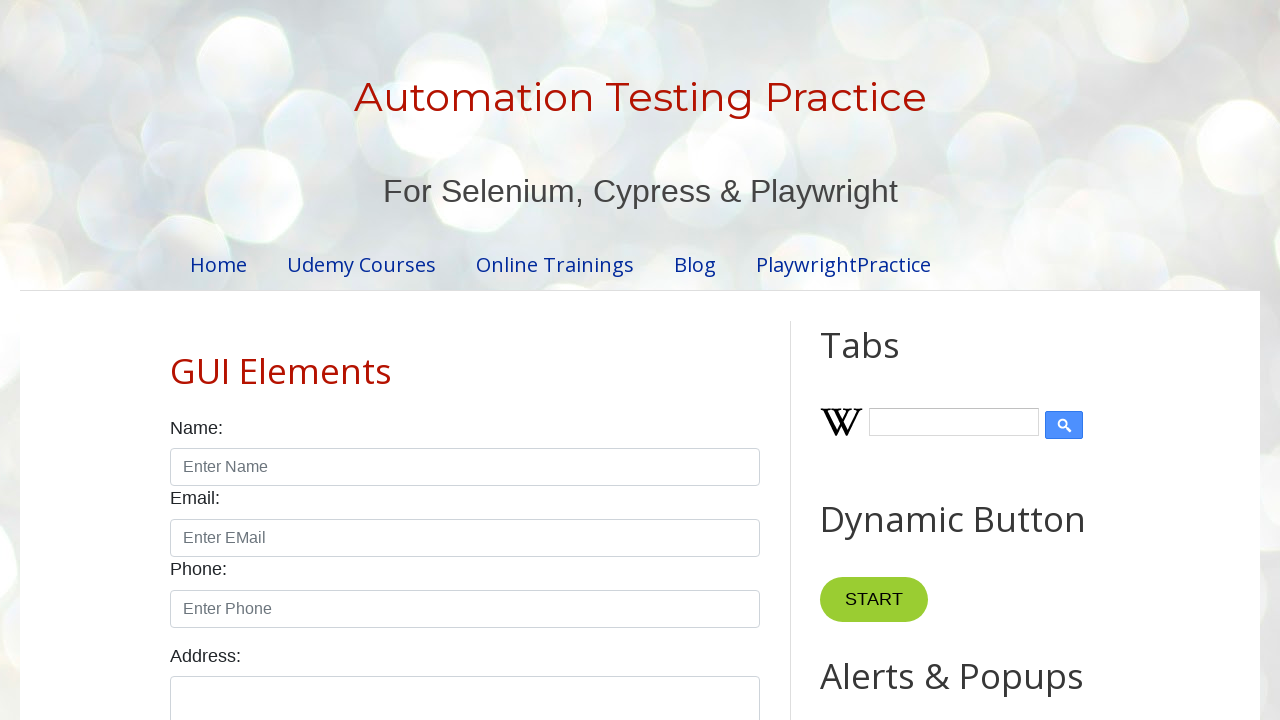

Scrolled to bottom of page
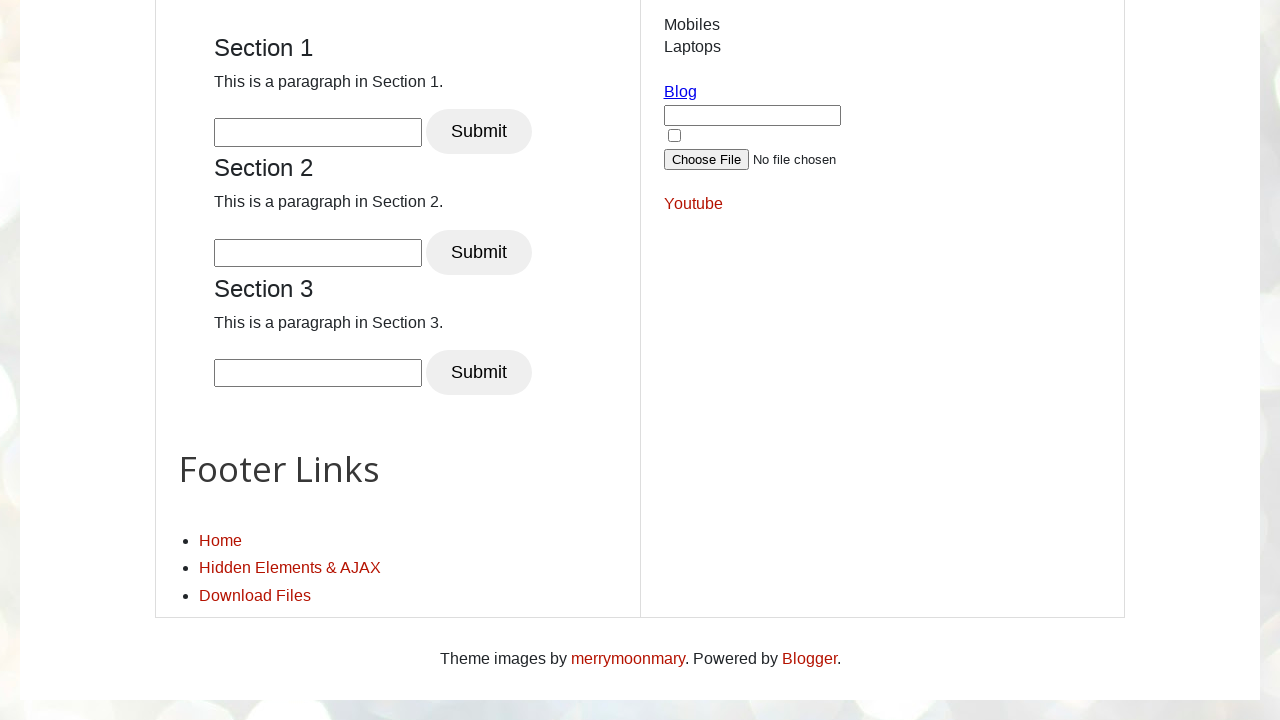

Scrolled back to top of page
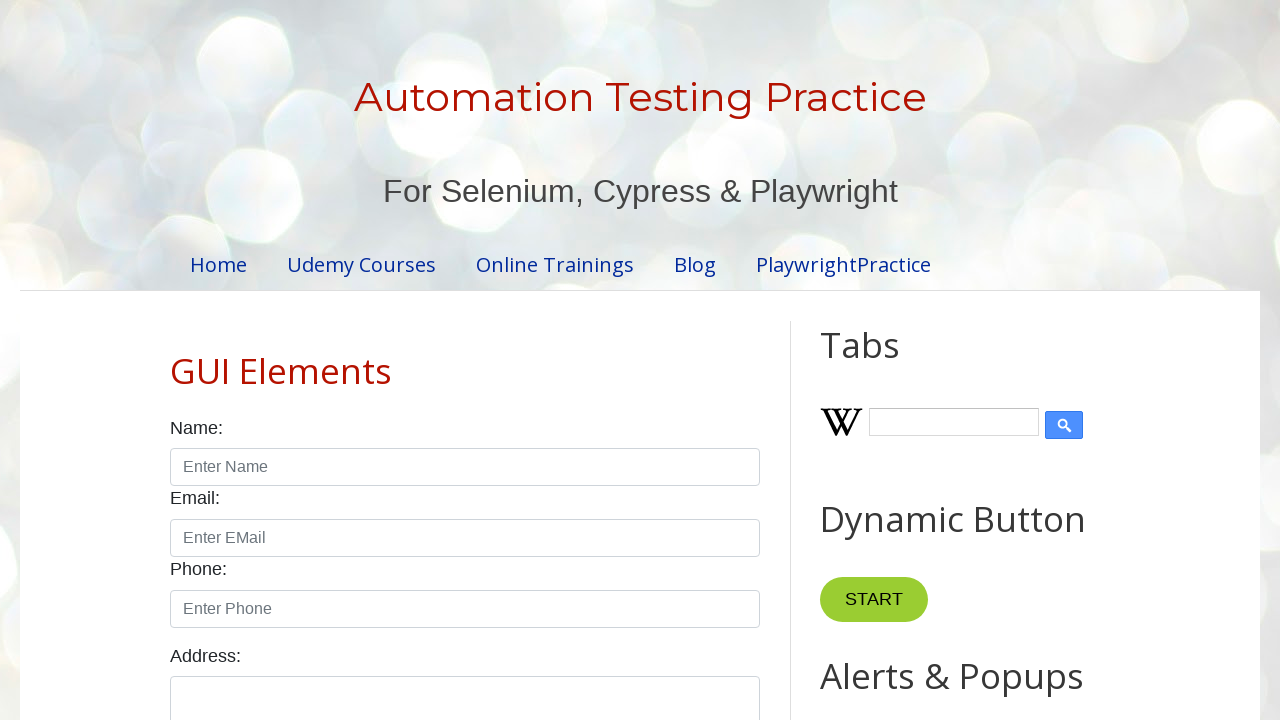

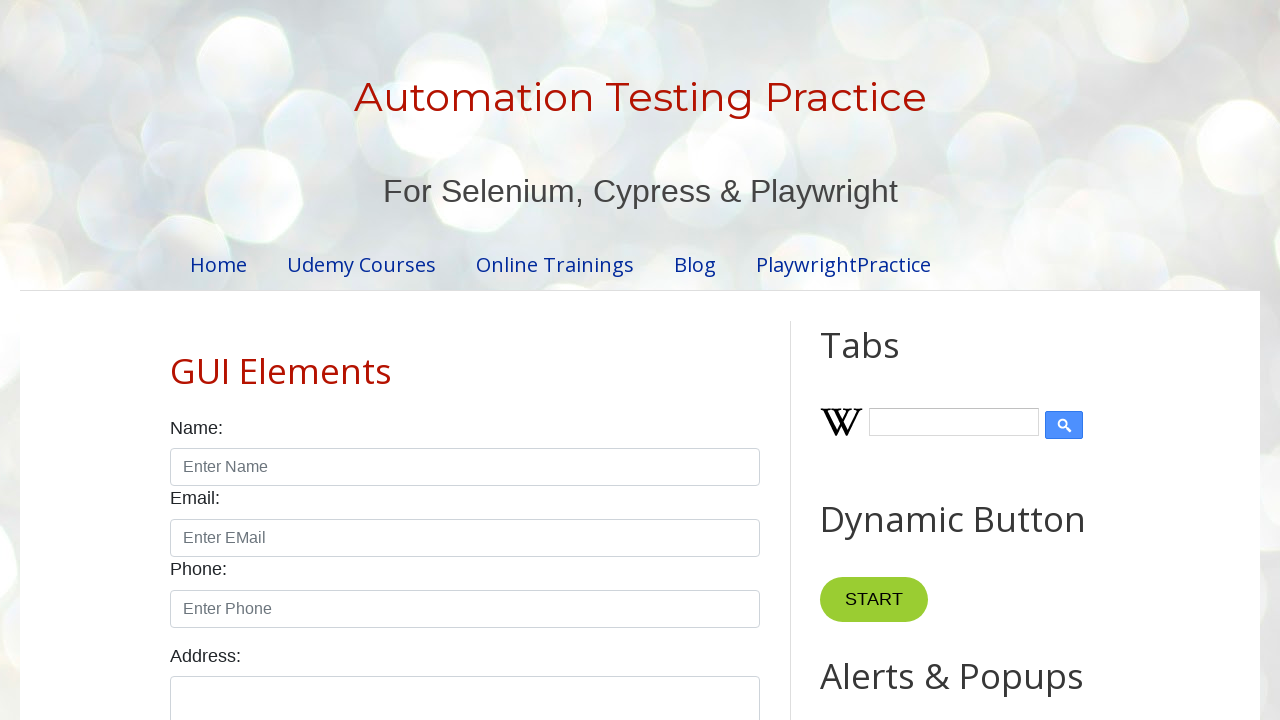